Tests registration failure when attempting to register with an already existing username, verifying the appropriate error message is displayed.

Starting URL: https://hoangduy0610.github.io/ncc-sg-automation-workshop-1/register.html

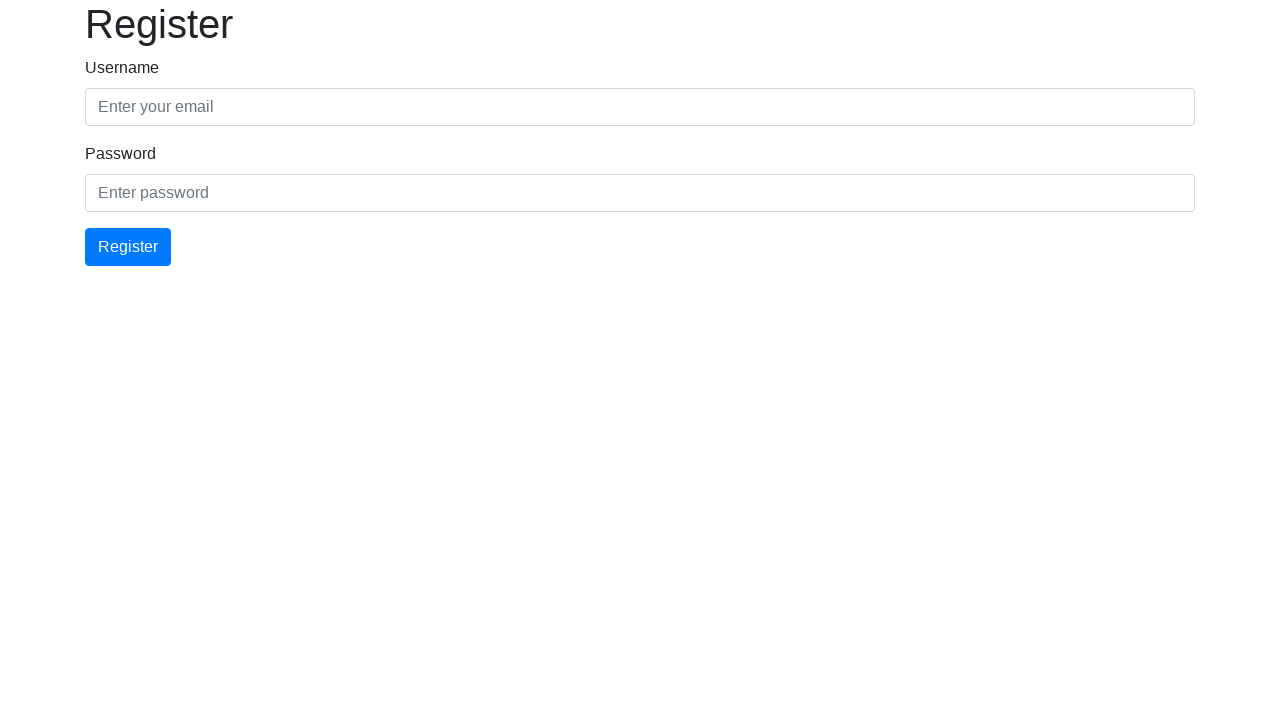

Filled email field with existing username 'Aleena0207' on input[placeholder='Enter your email']
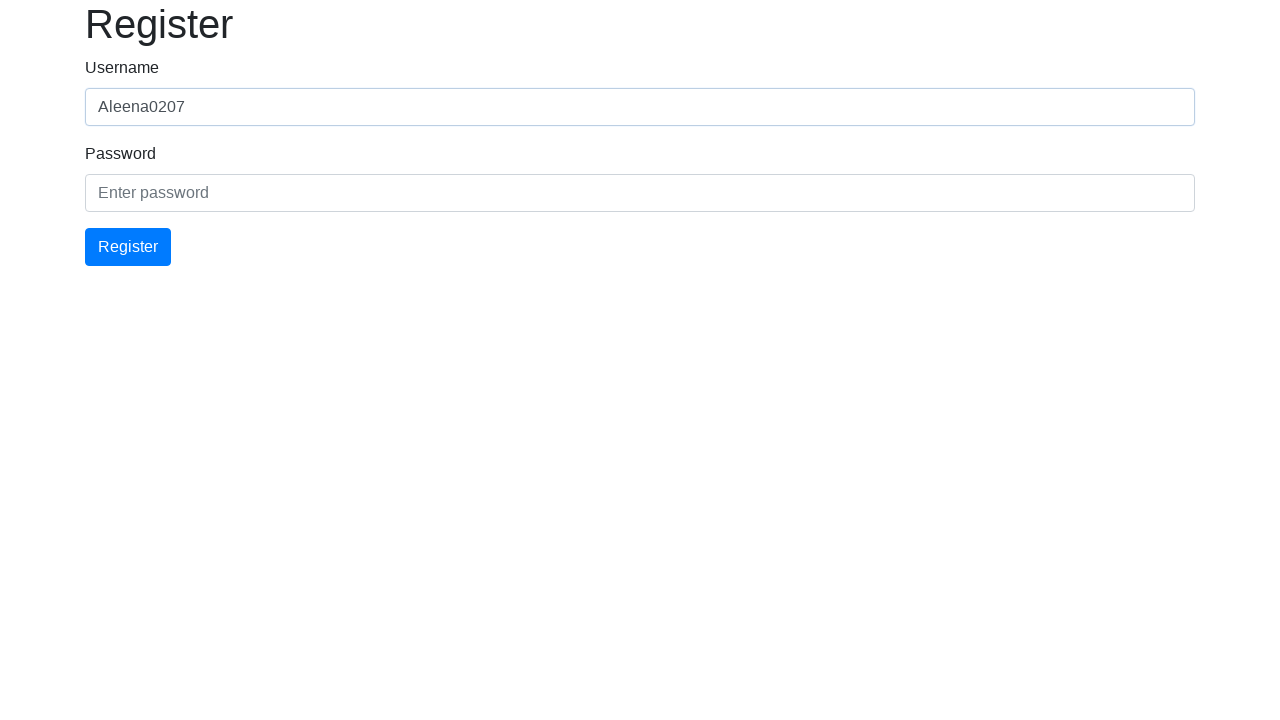

Filled password field with 'Aleena02072002' on input[placeholder='Enter password']
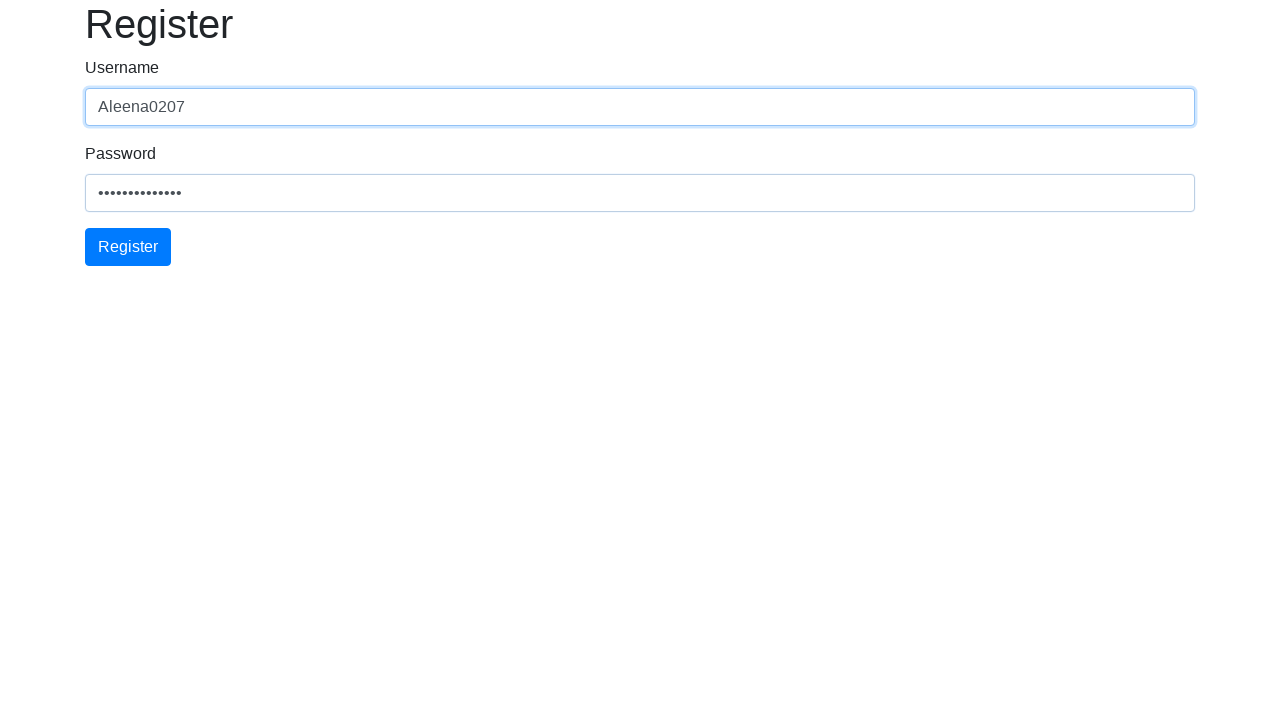

Clicked the Register button at (128, 247) on button:has-text('Register')
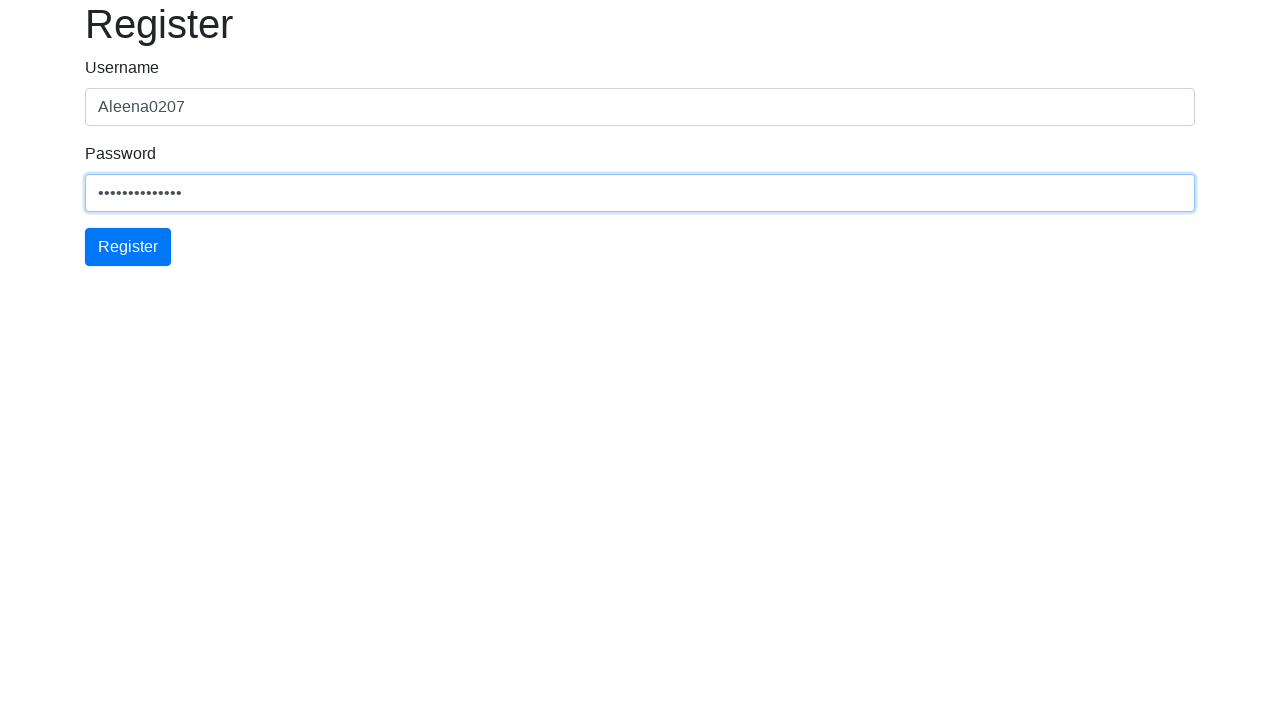

Error message appeared with alert-danger class
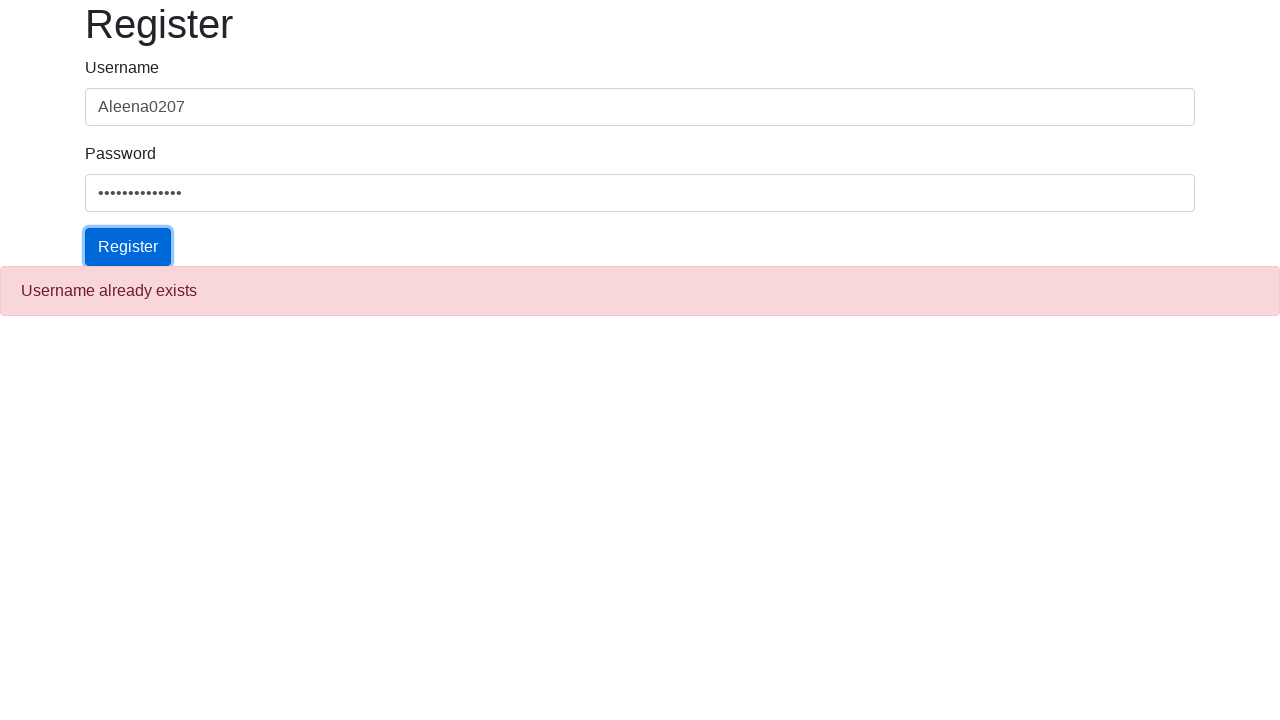

Located error message element
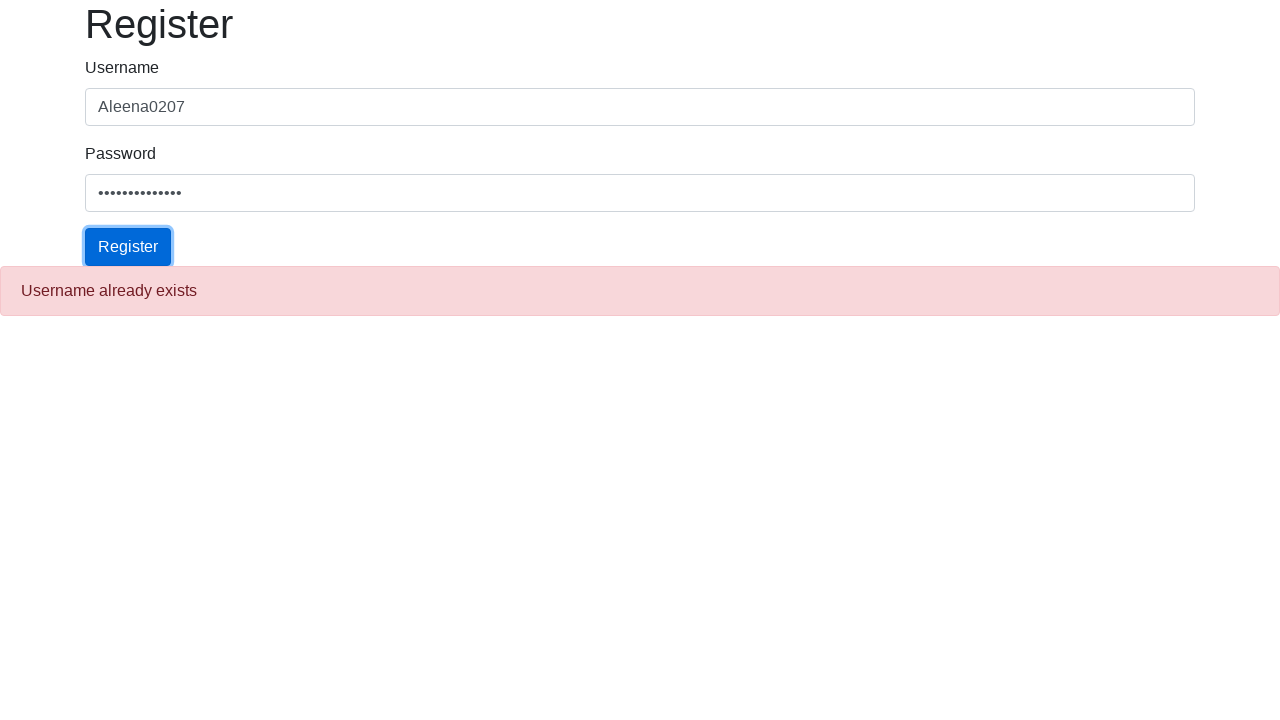

Verified error message displays 'Username already exists'
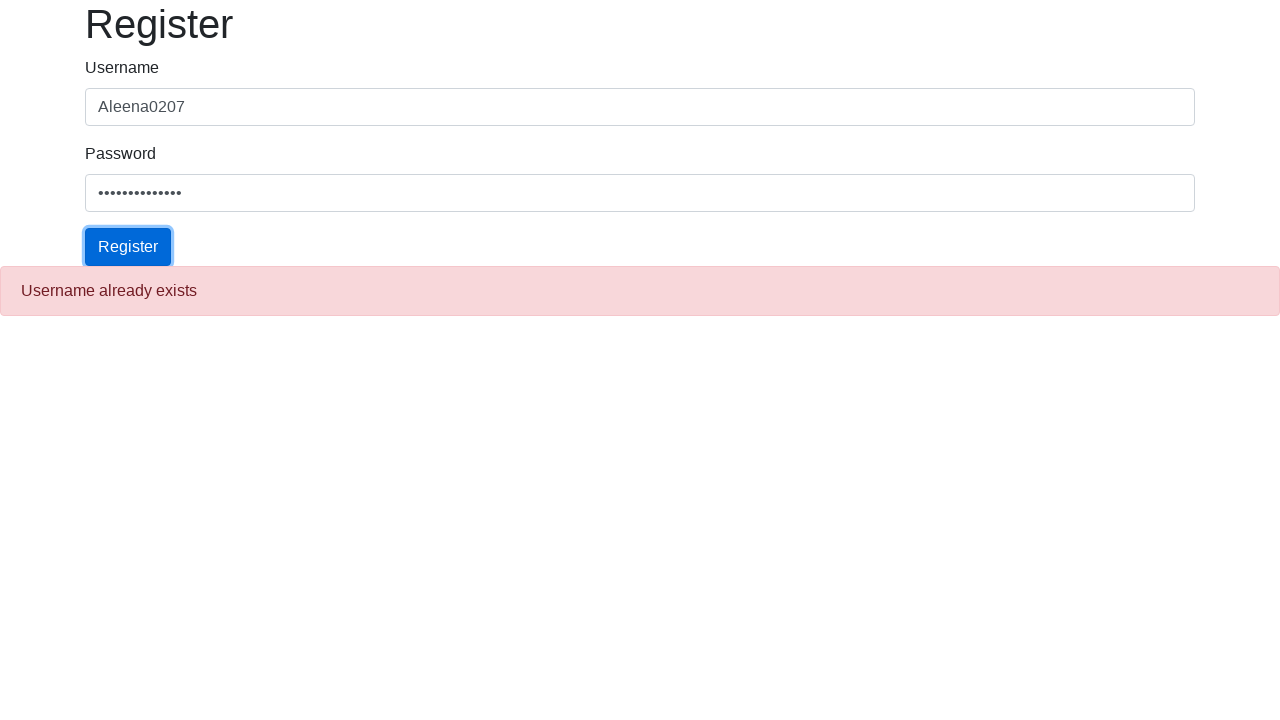

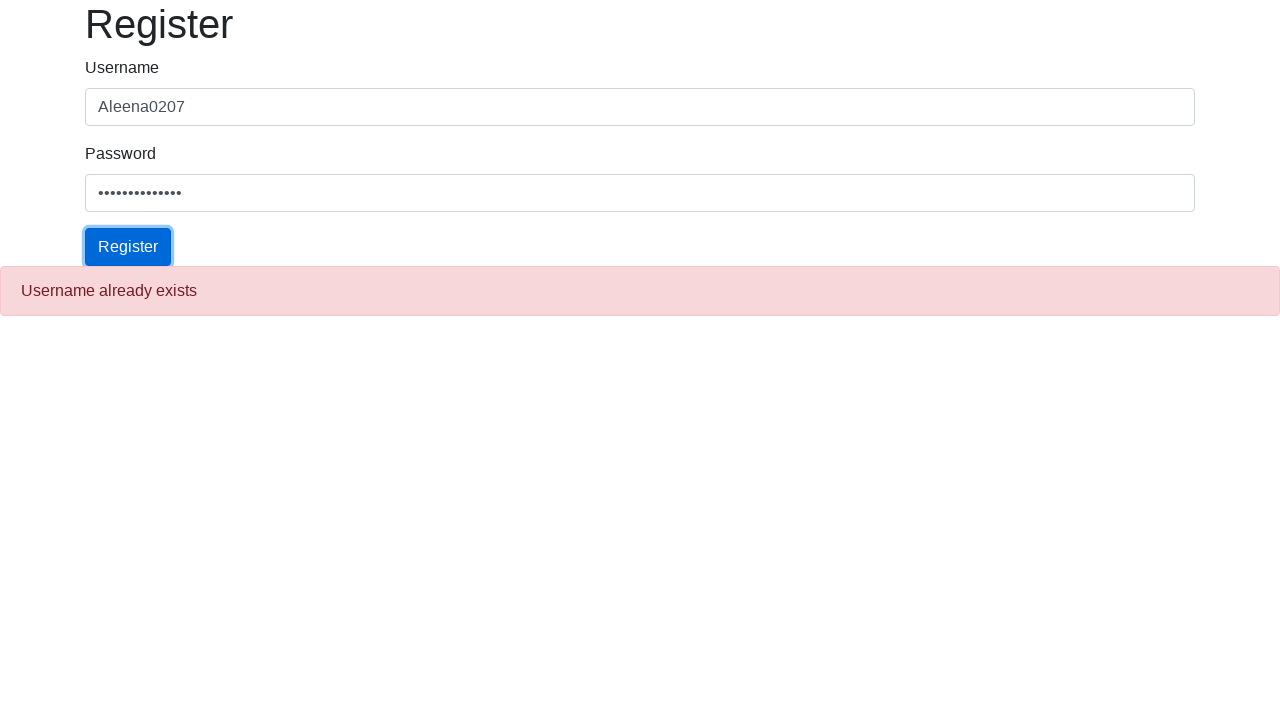